Tests disabling the input field by clicking Enable then Disable and verifying the input becomes inactive

Starting URL: https://the-internet.herokuapp.com/dynamic_controls

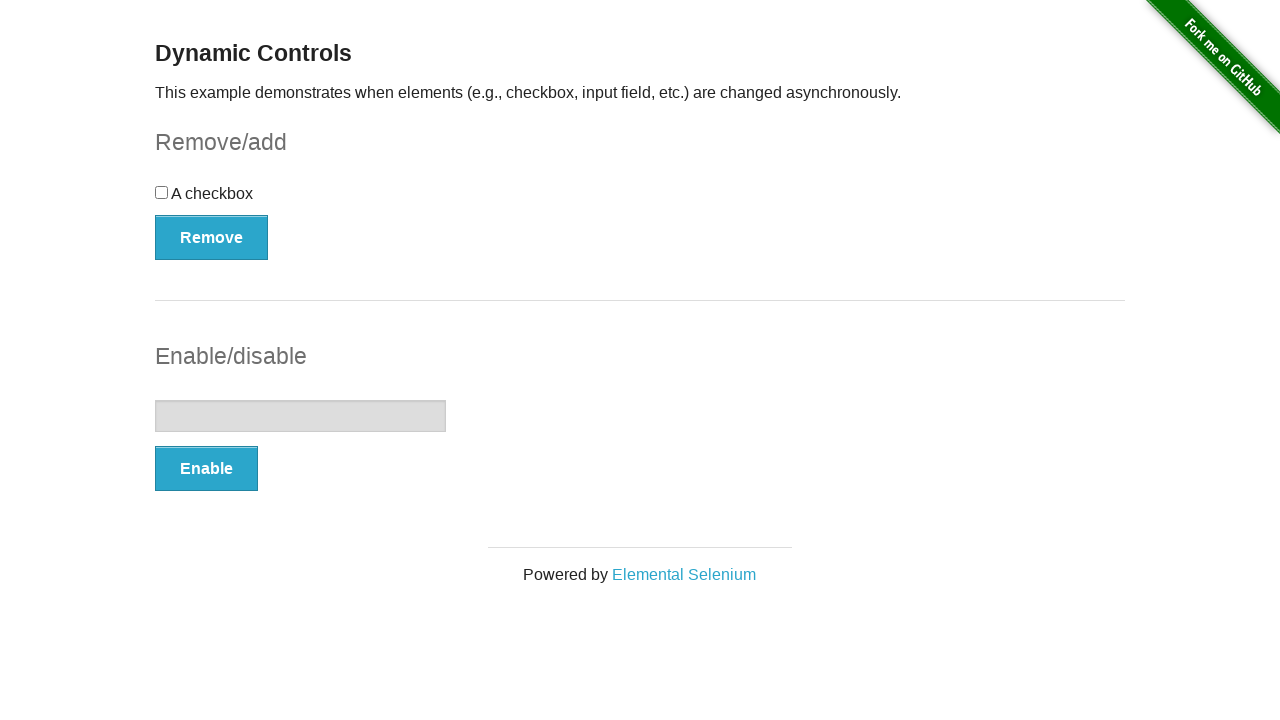

Navigated to Dynamic Controls page
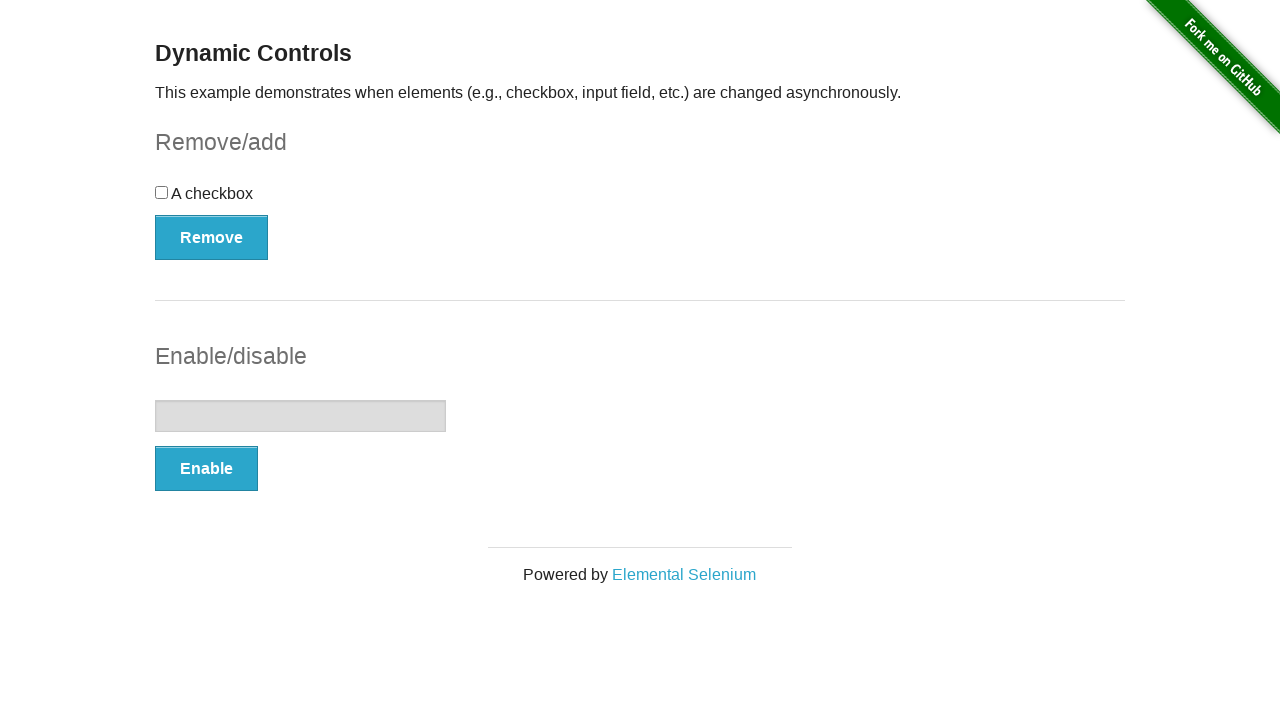

Clicked Enable button to enable input field at (206, 469) on button[onclick='swapInput()']
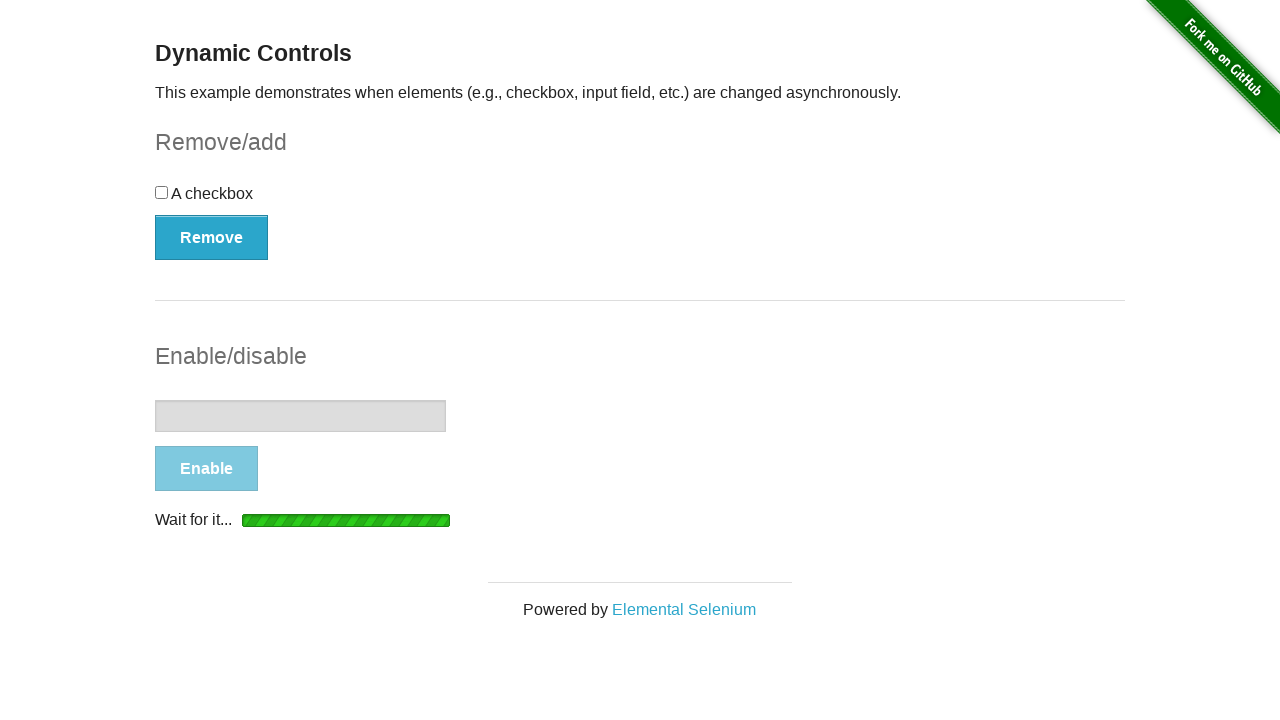

Waited for message element to appear after enabling
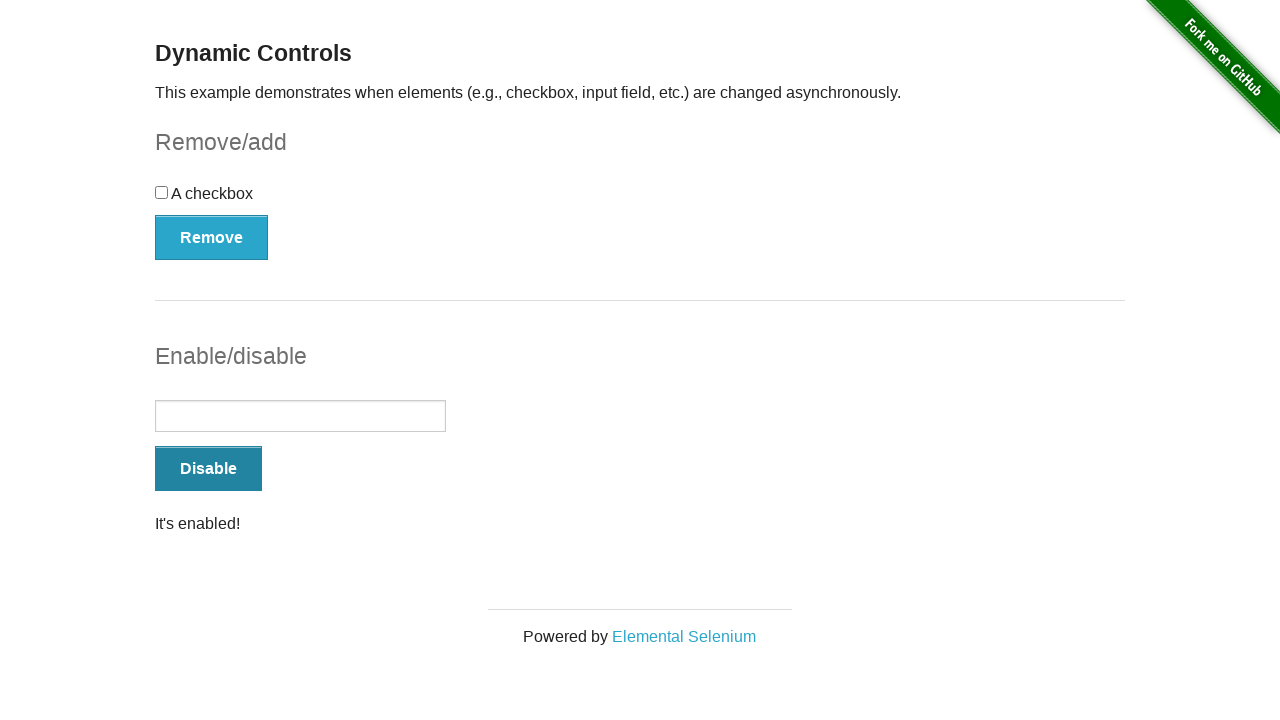

Clicked Disable button to disable input field at (208, 469) on button[onclick='swapInput()']
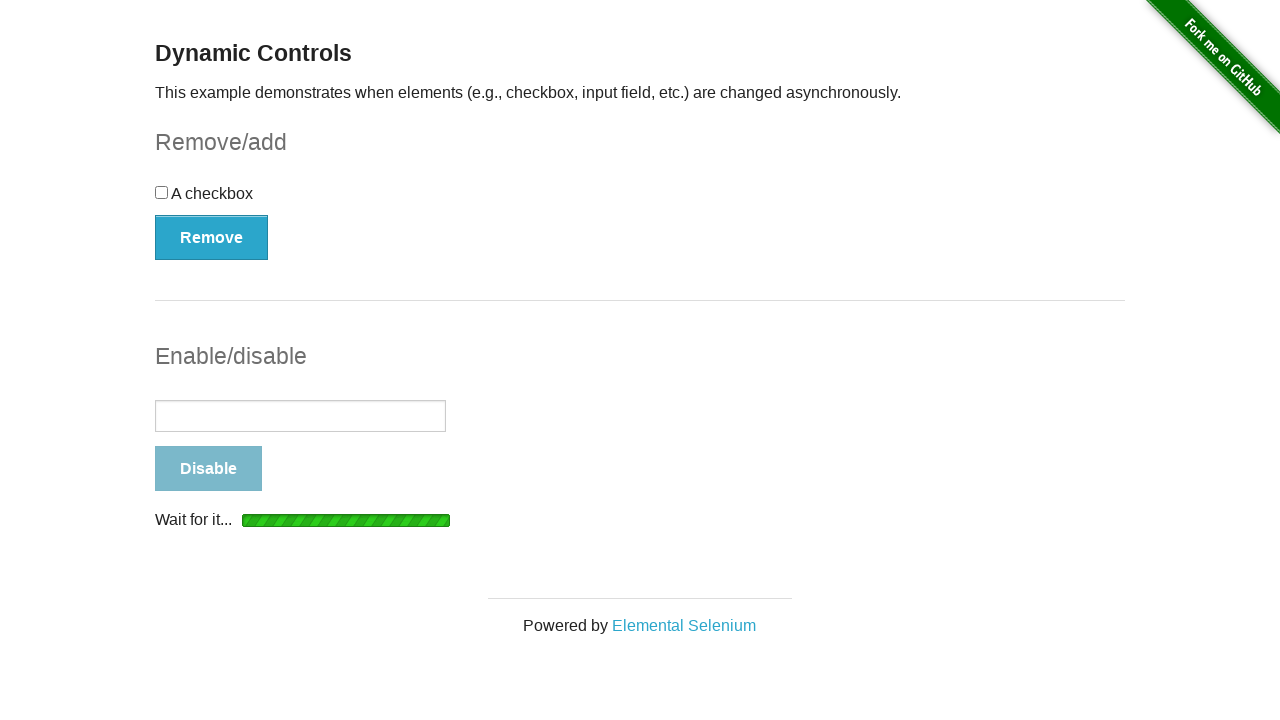

Waited for 'disabled' message to appear
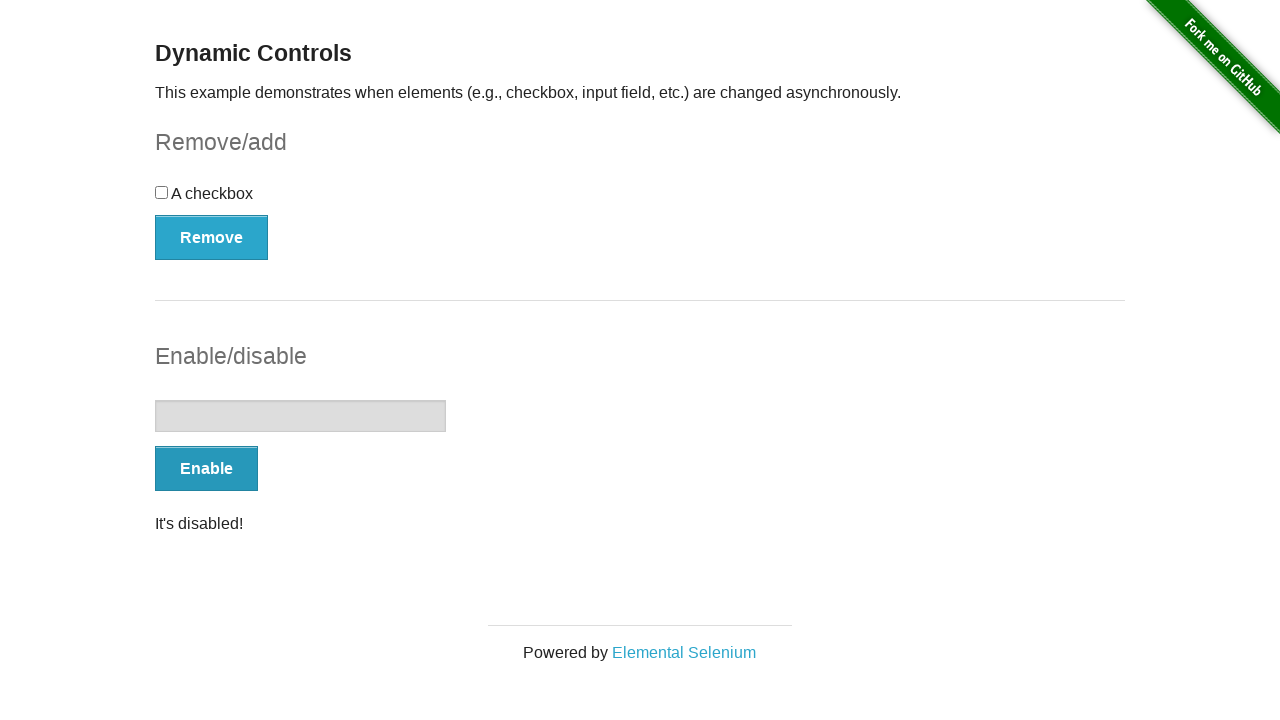

Located input field element
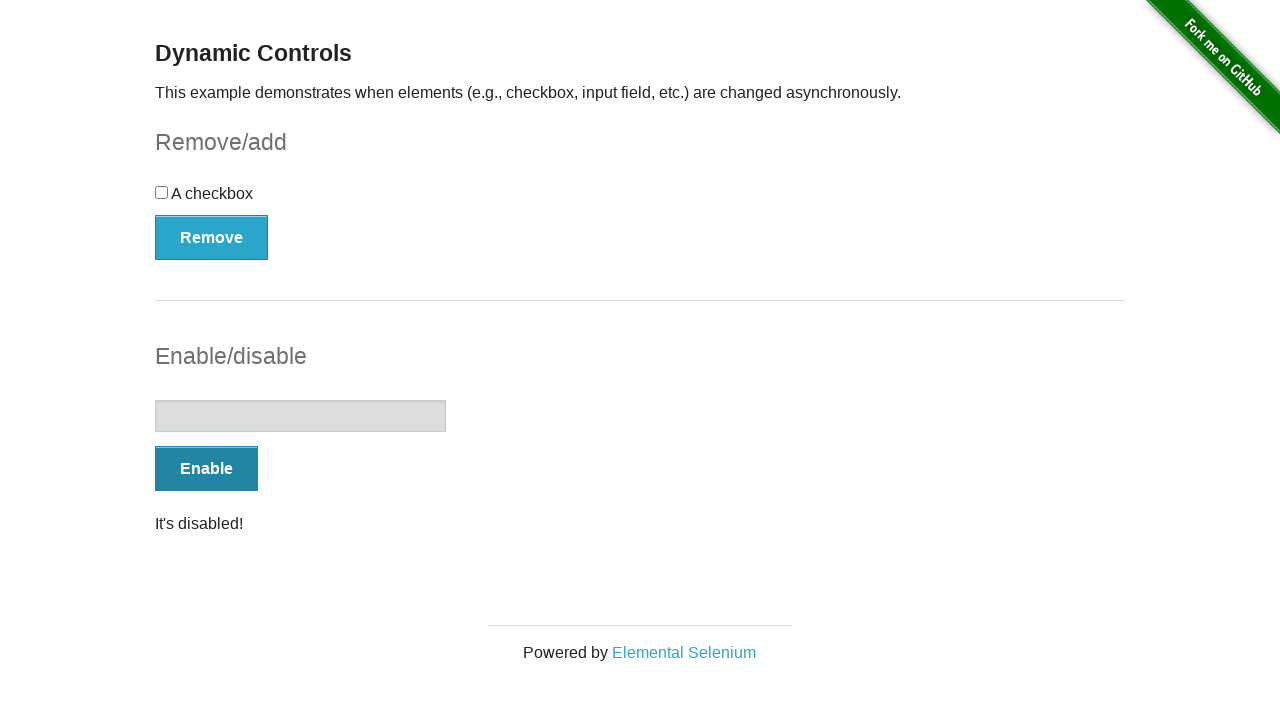

Verified that input field is disabled
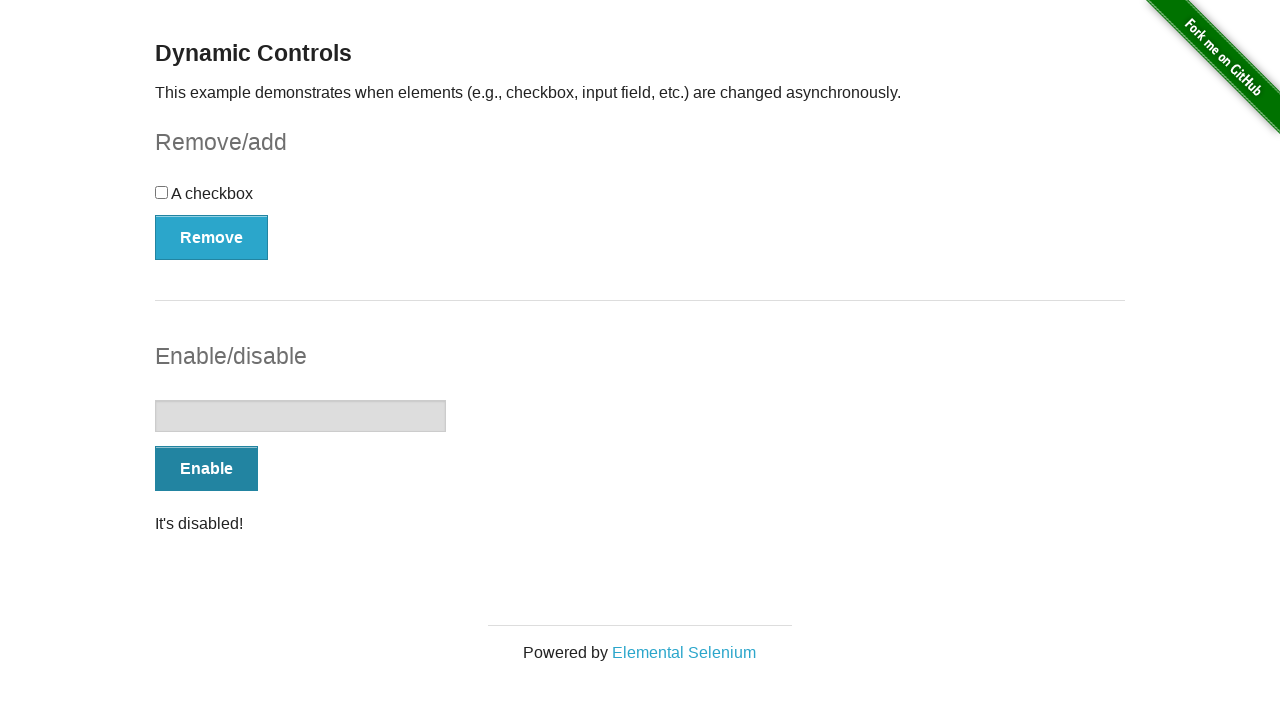

Retrieved message text content
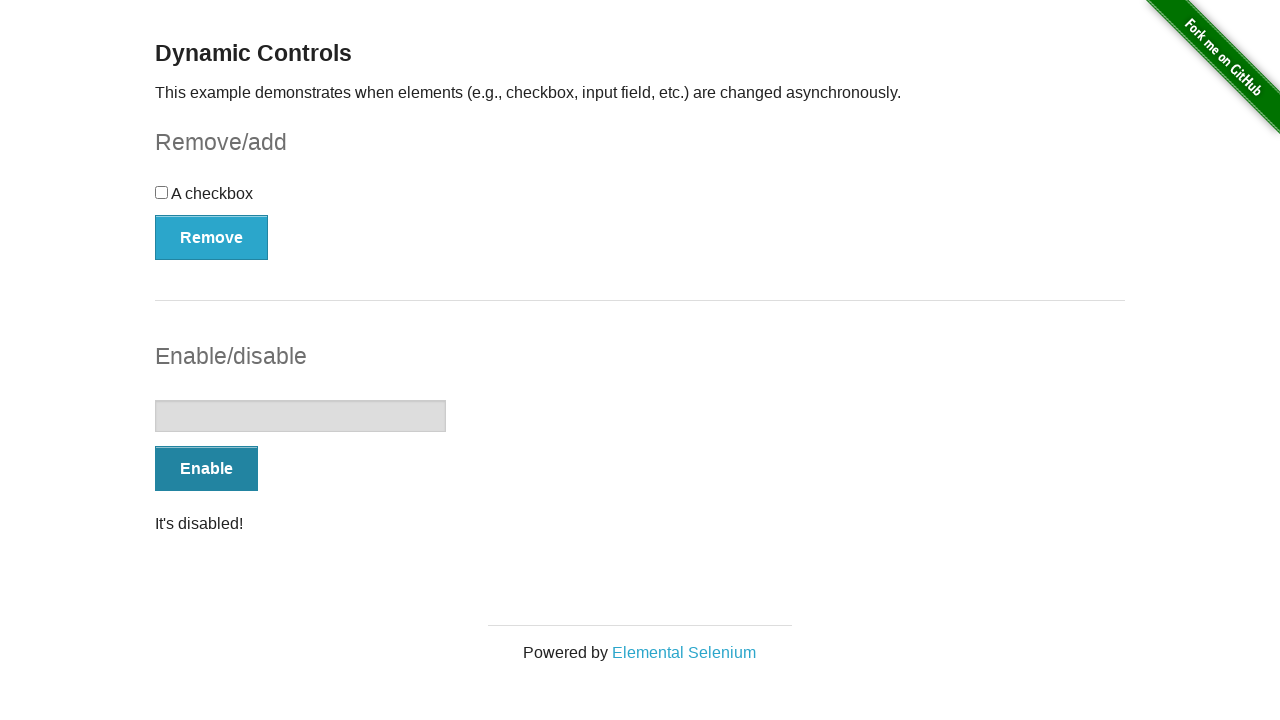

Verified message text is 'It's disabled!'
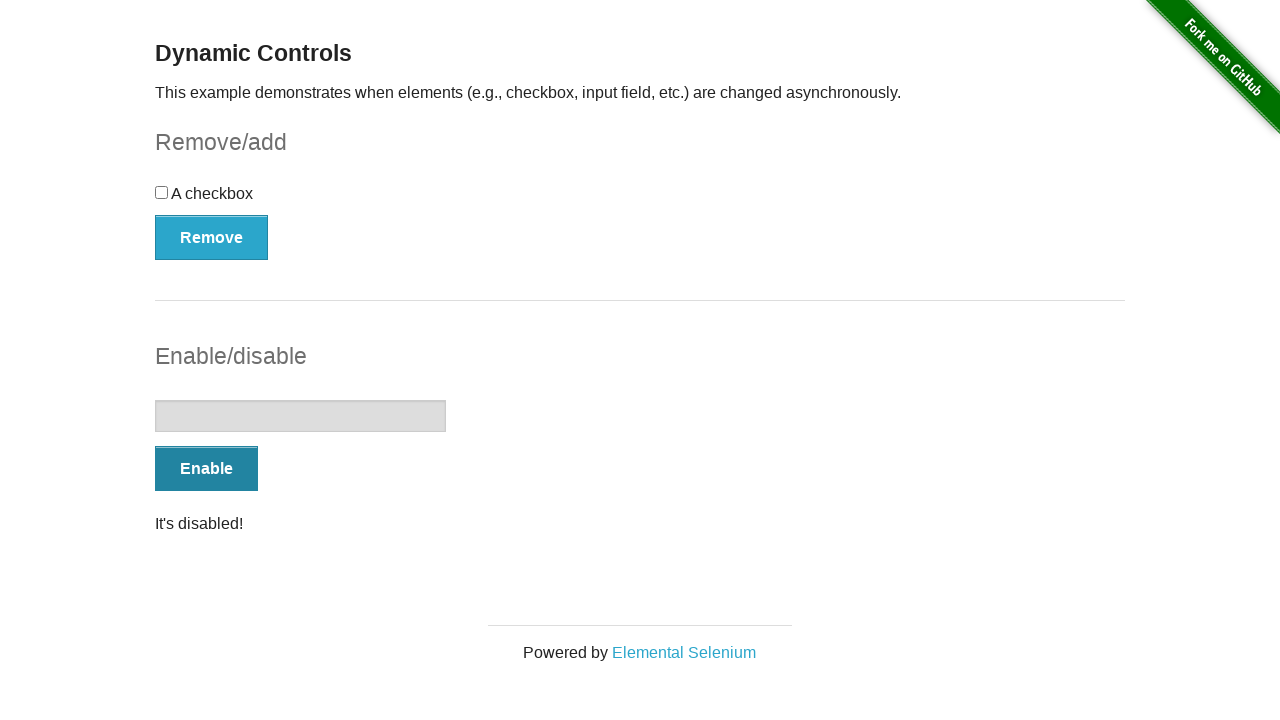

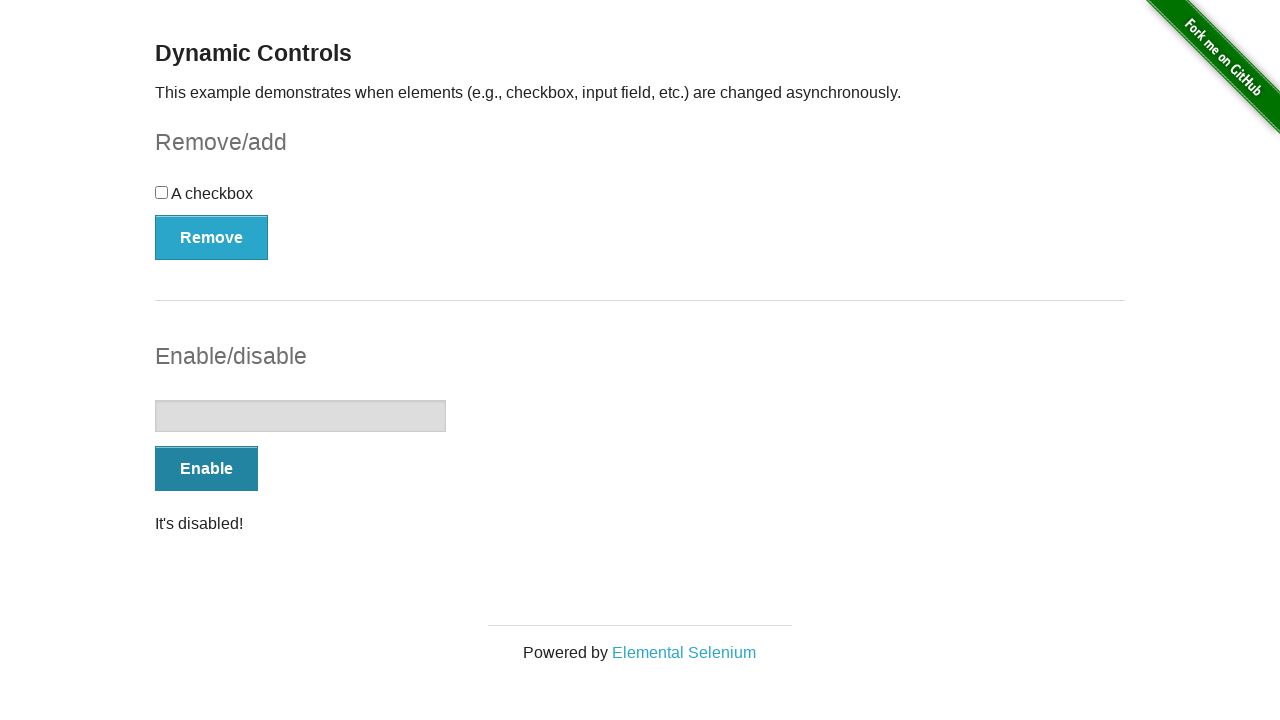